Tests frame navigation by switching between nested frames and an iframe to read content from each

Starting URL: https://the-internet.herokuapp.com/frames

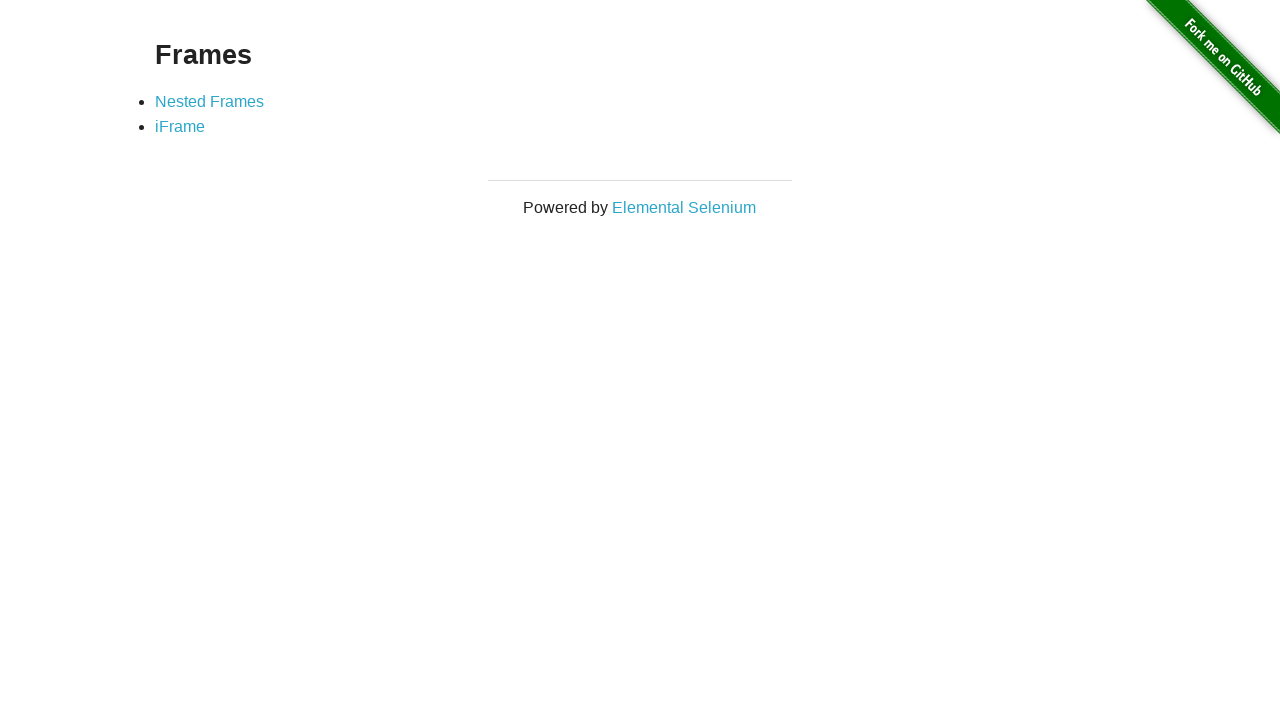

Clicked on 'Nested Frames' link at (210, 101) on text=Nested Frames
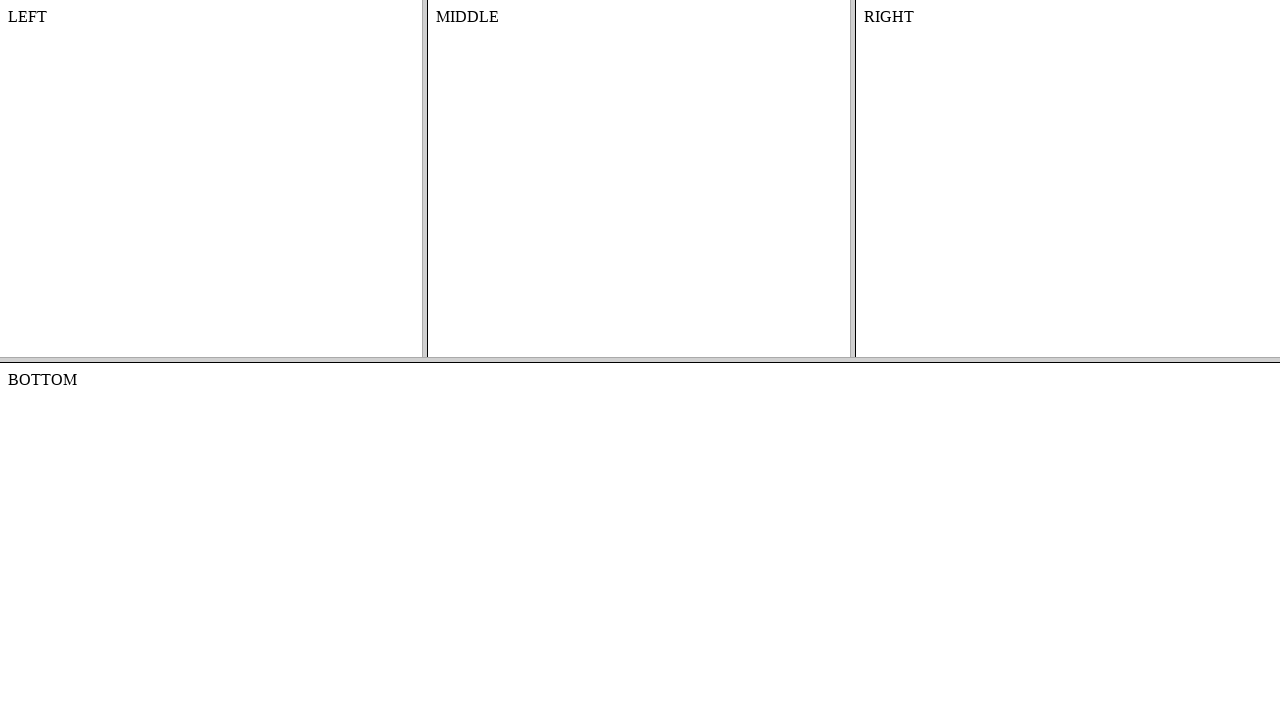

Located top frame with name 'frame-top'
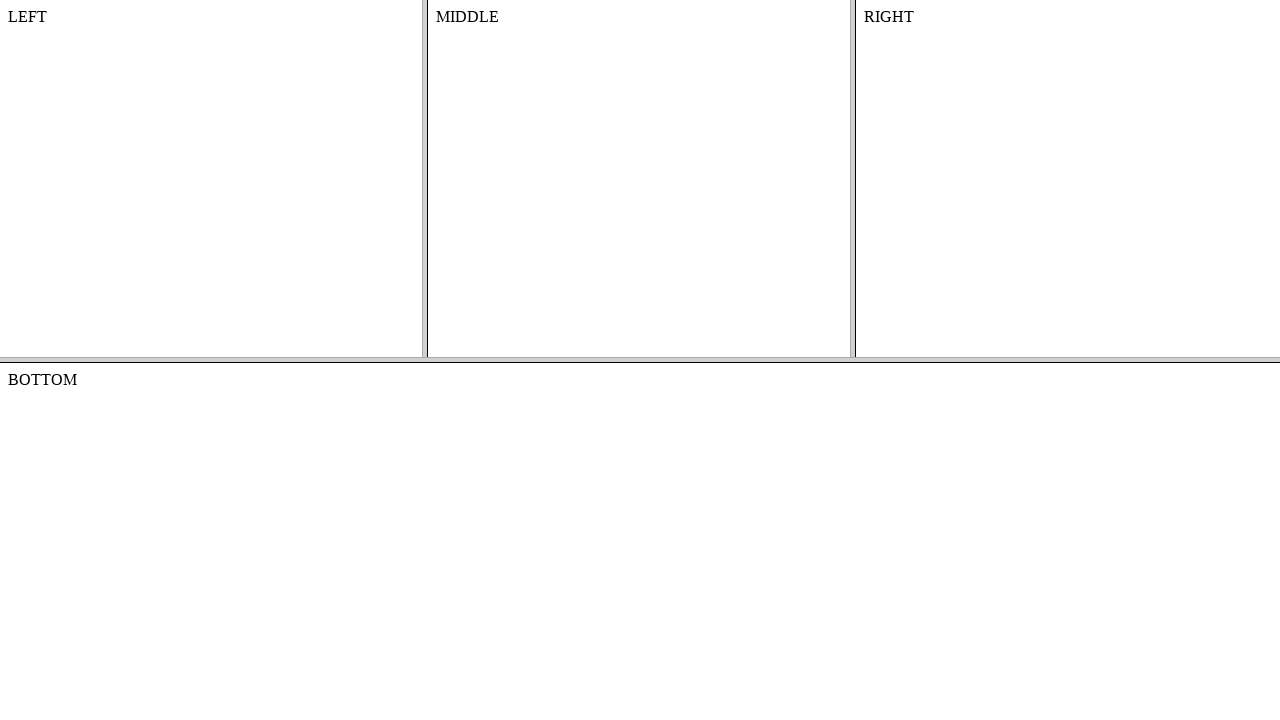

Located left nested frame with name 'frame-left'
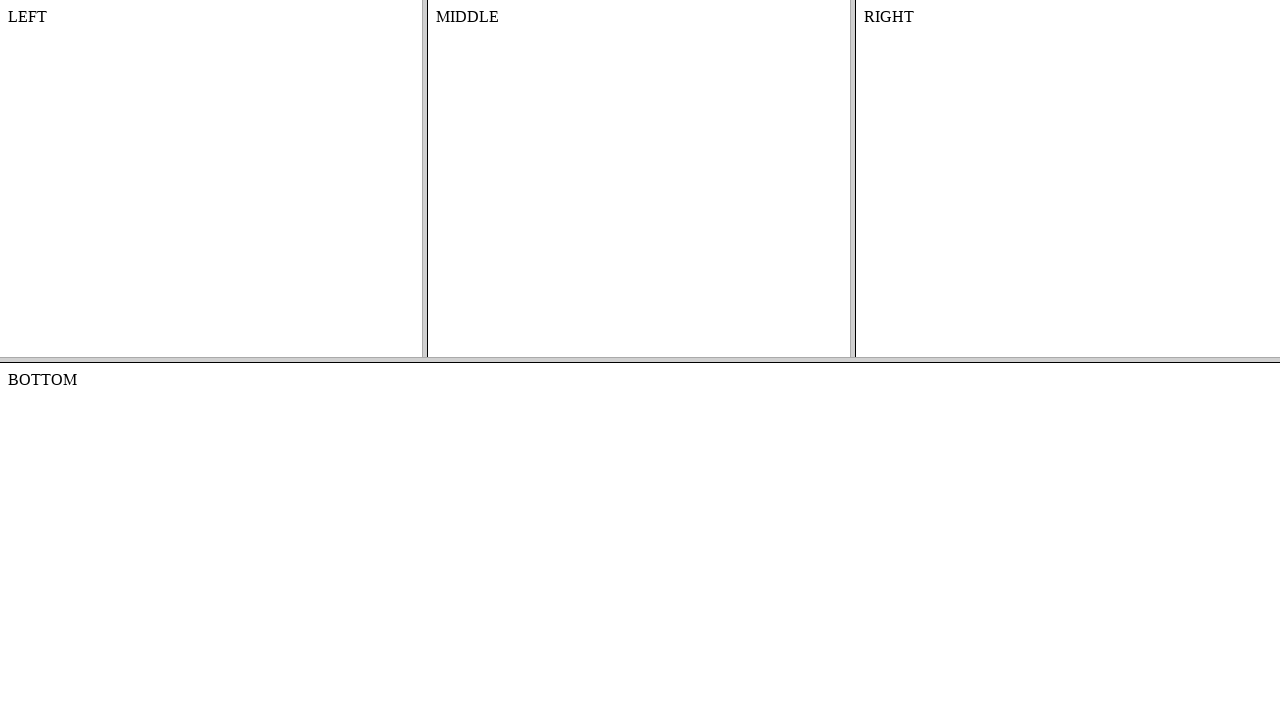

Left frame body element loaded
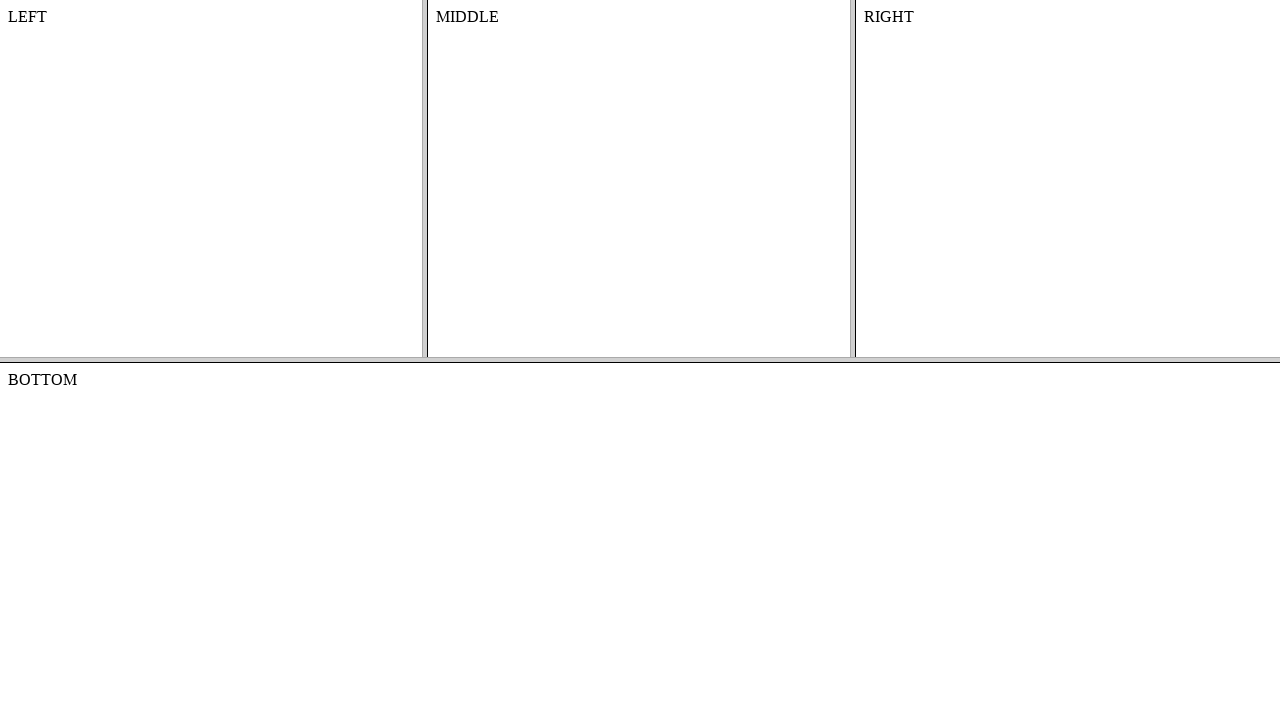

Located middle nested frame with name 'frame-middle'
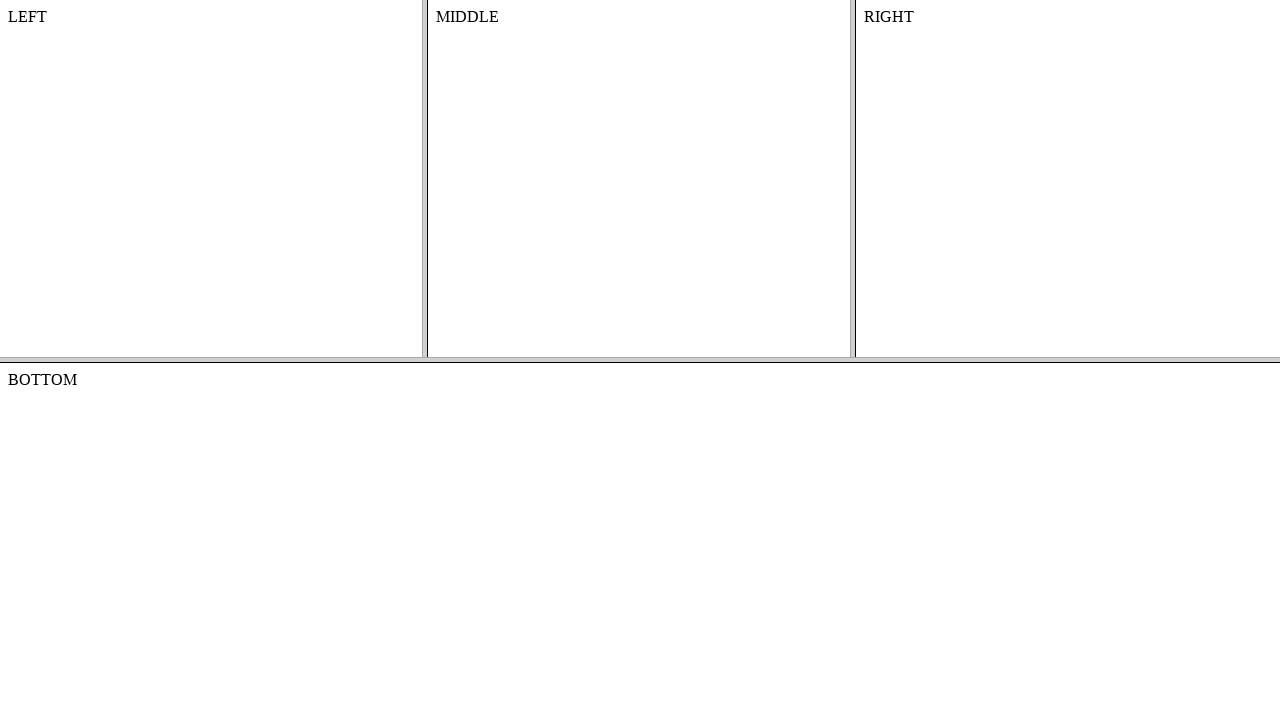

Middle frame content element loaded
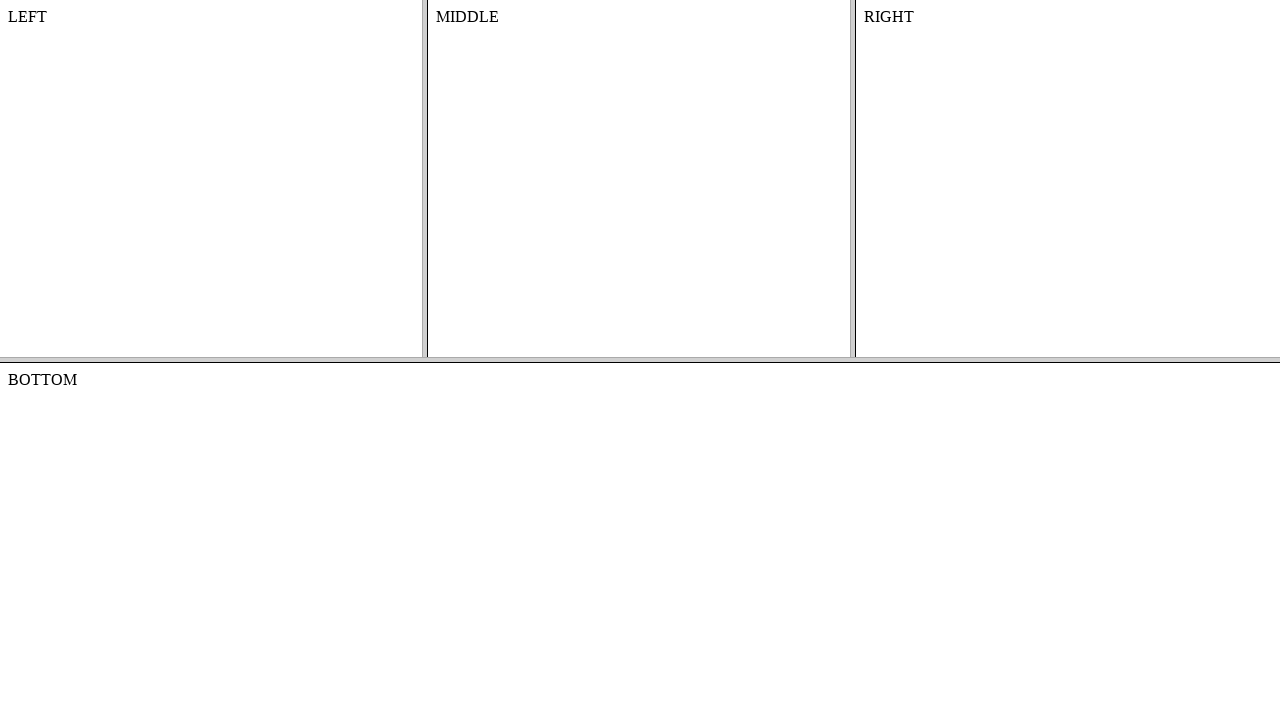

Located right nested frame with name 'frame-right'
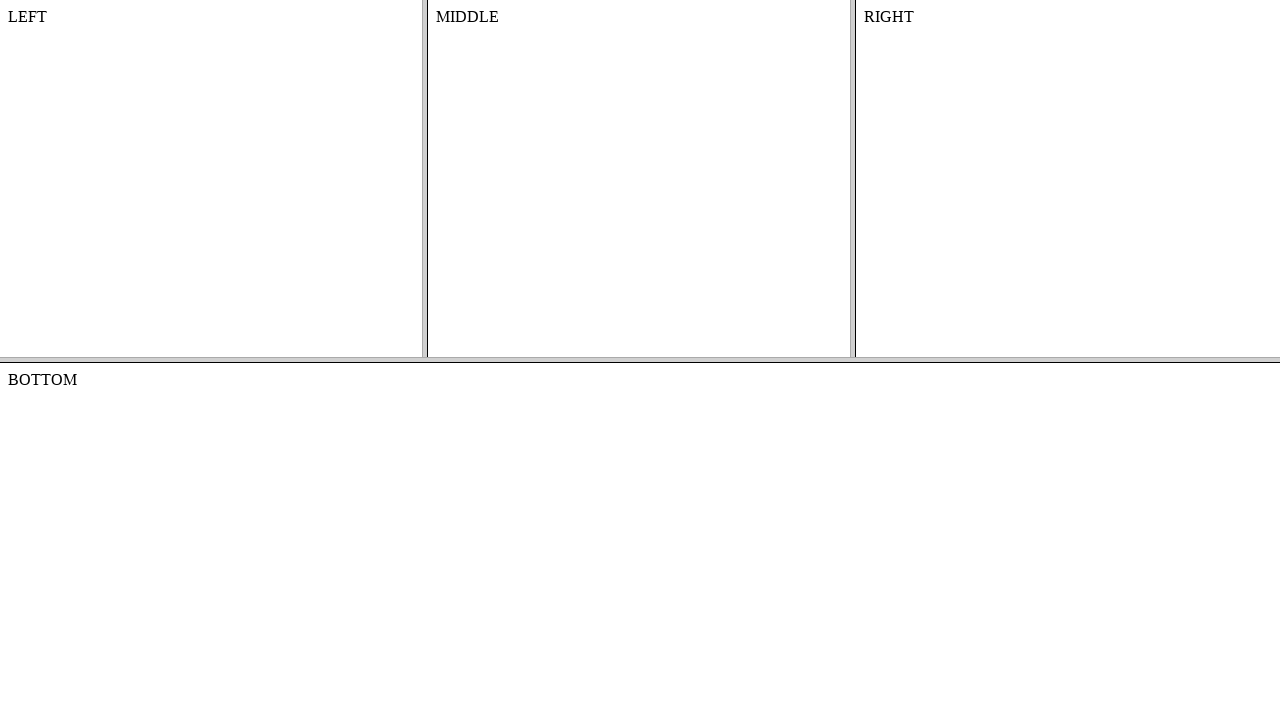

Right frame body element loaded
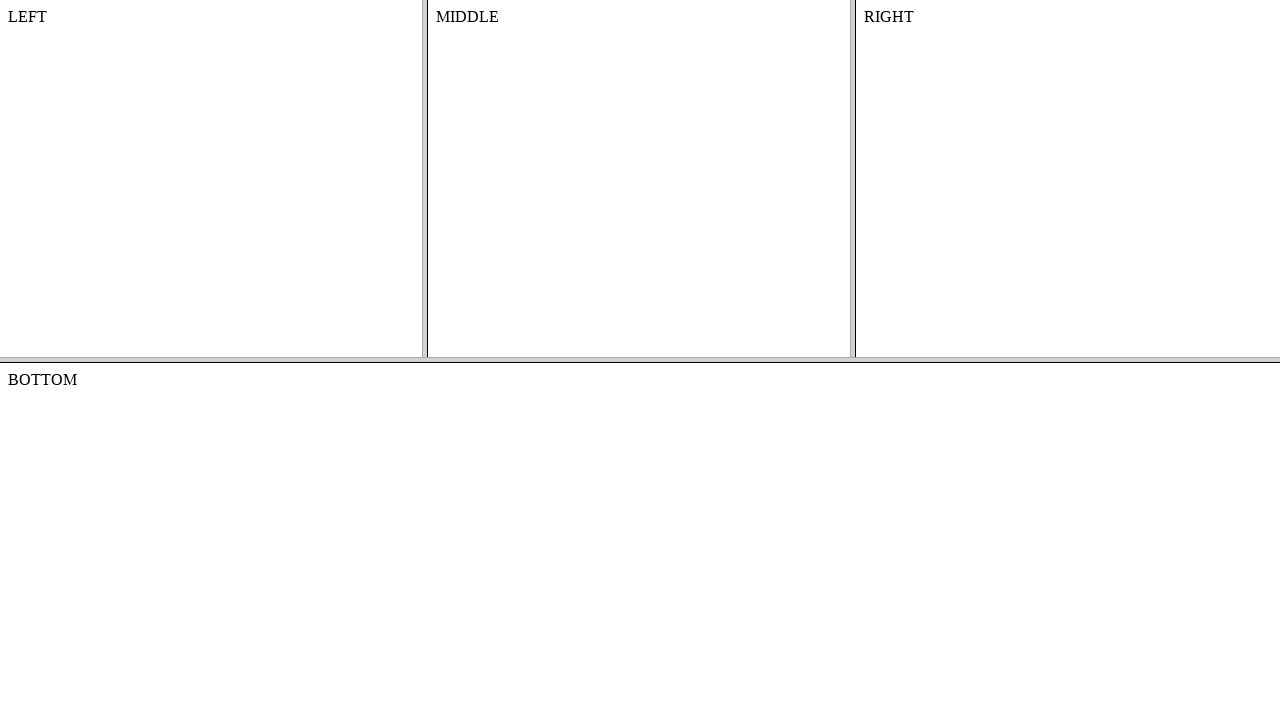

Navigated to frames page
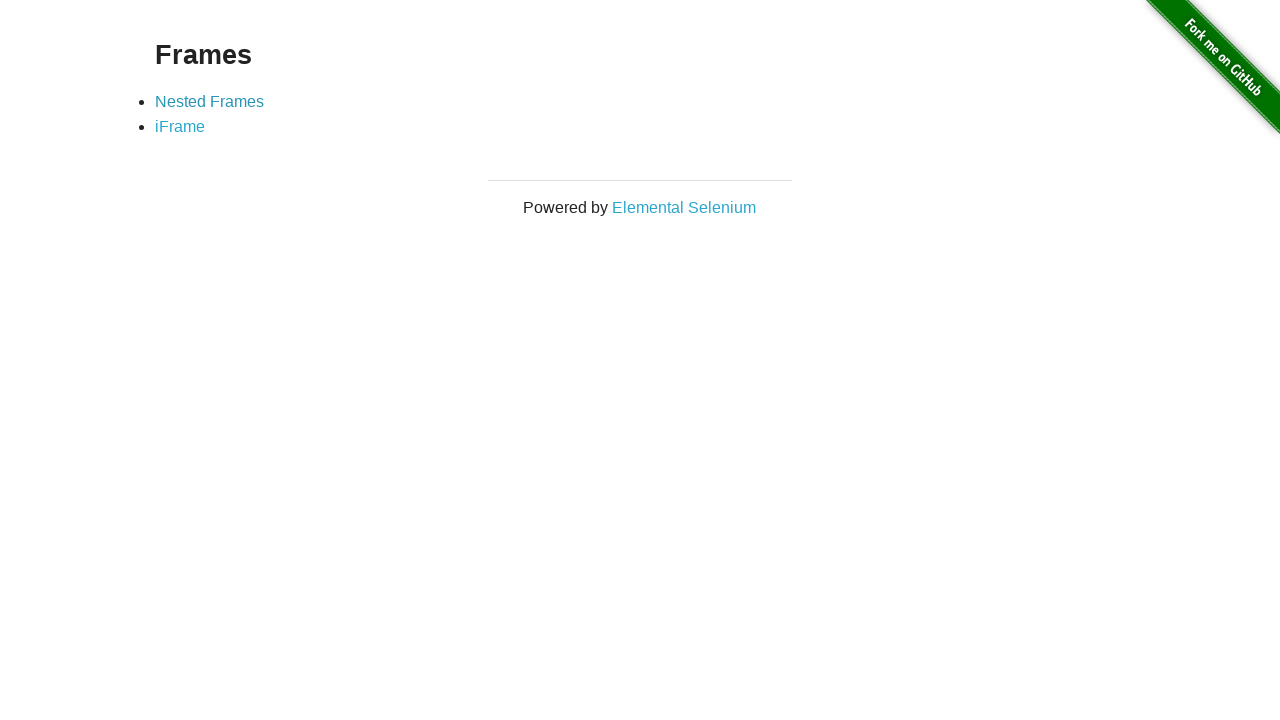

Clicked on 'iFrame' link at (180, 127) on text=iFrame
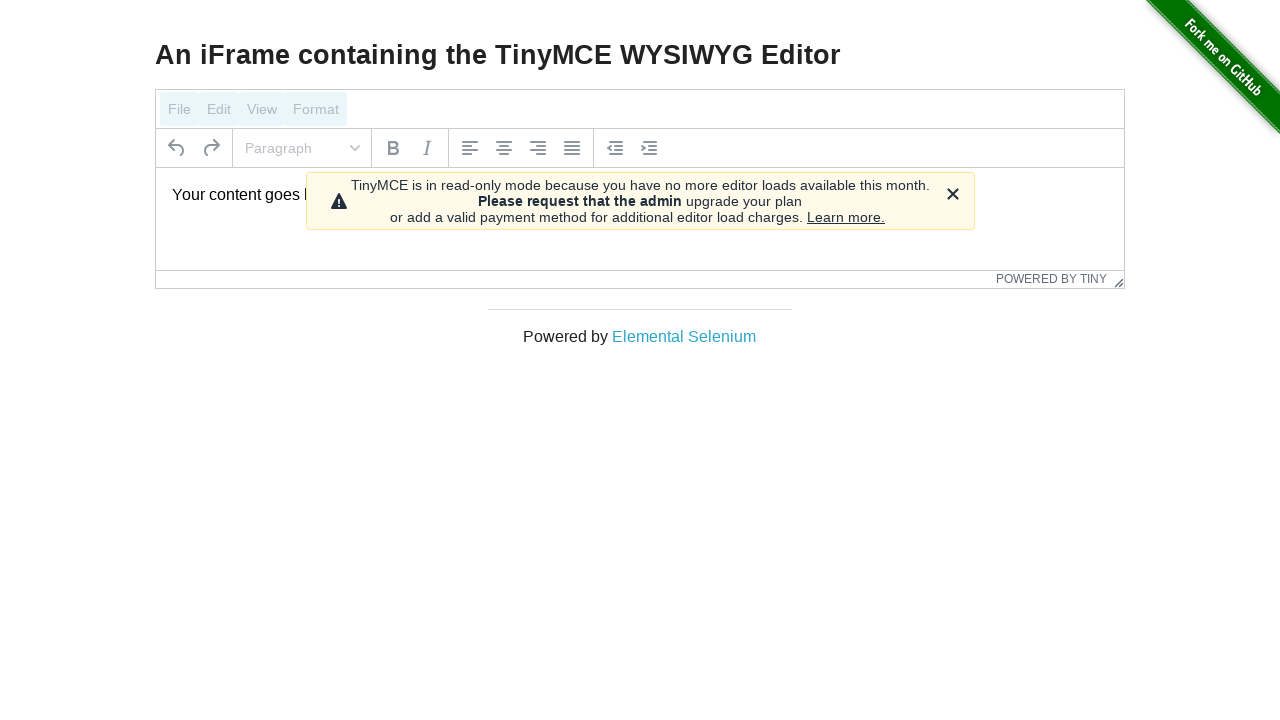

Located iframe with id 'mce_0_ifr'
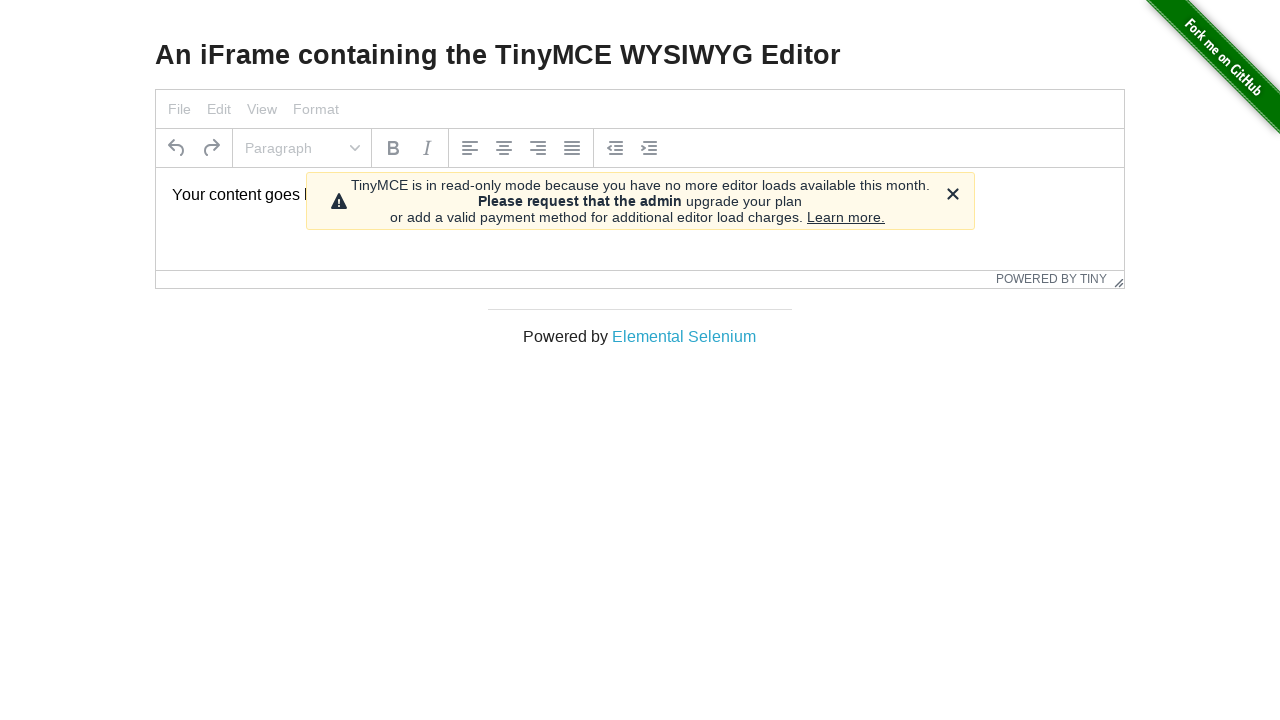

Iframe content with id 'tinymce' loaded
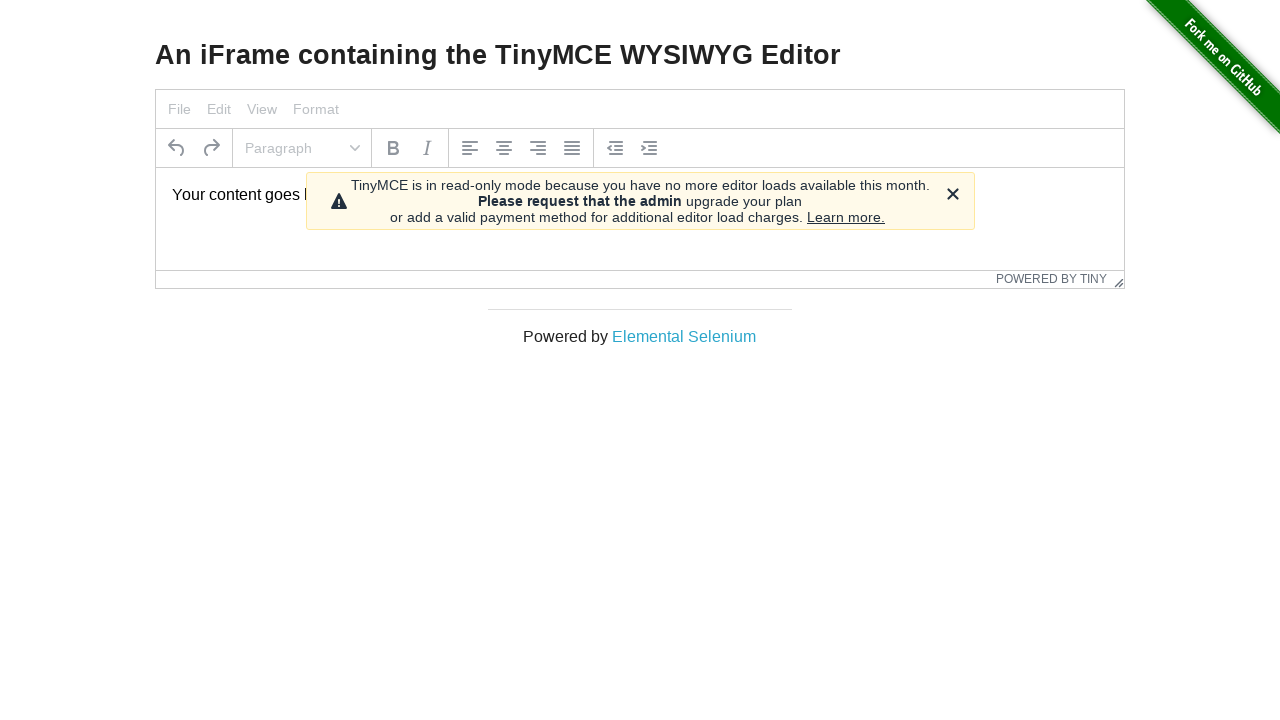

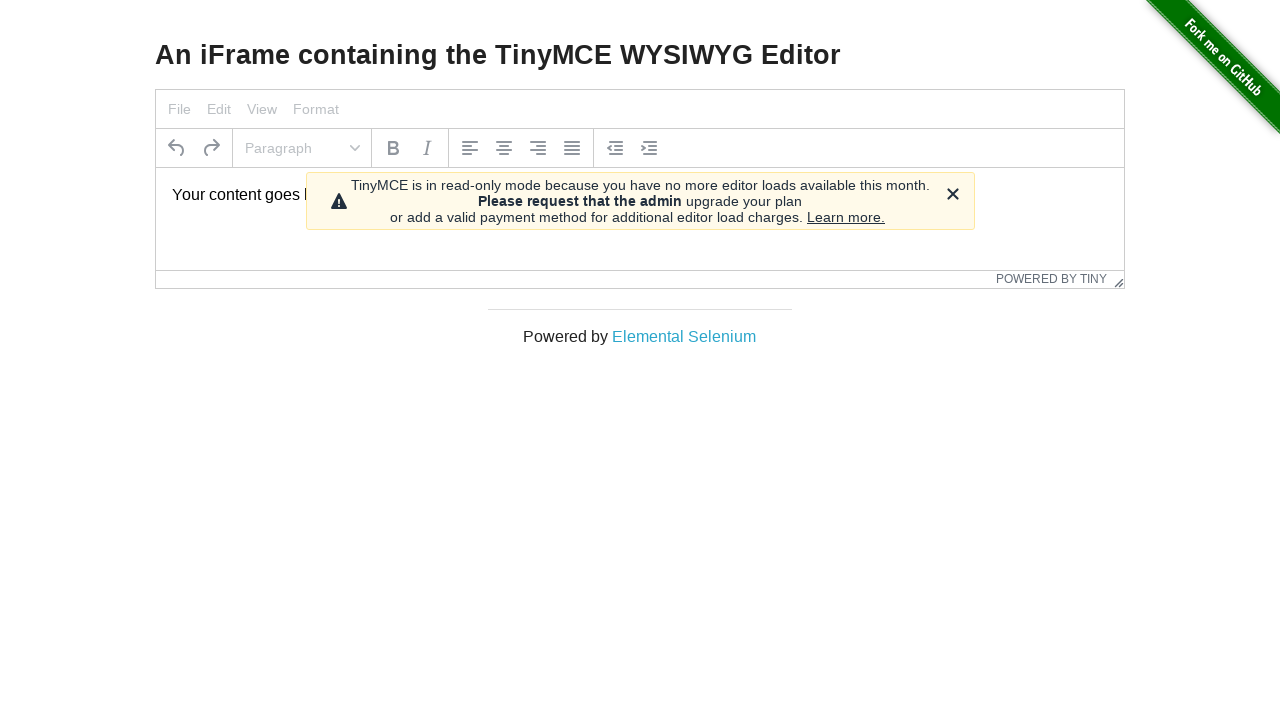